Fills out a form with various fields including personal and company information, submits it, and verifies that 10 success alerts appear and no danger alerts are present

Starting URL: https://bonigarcia.dev/selenium-webdriver-java/data-types.html

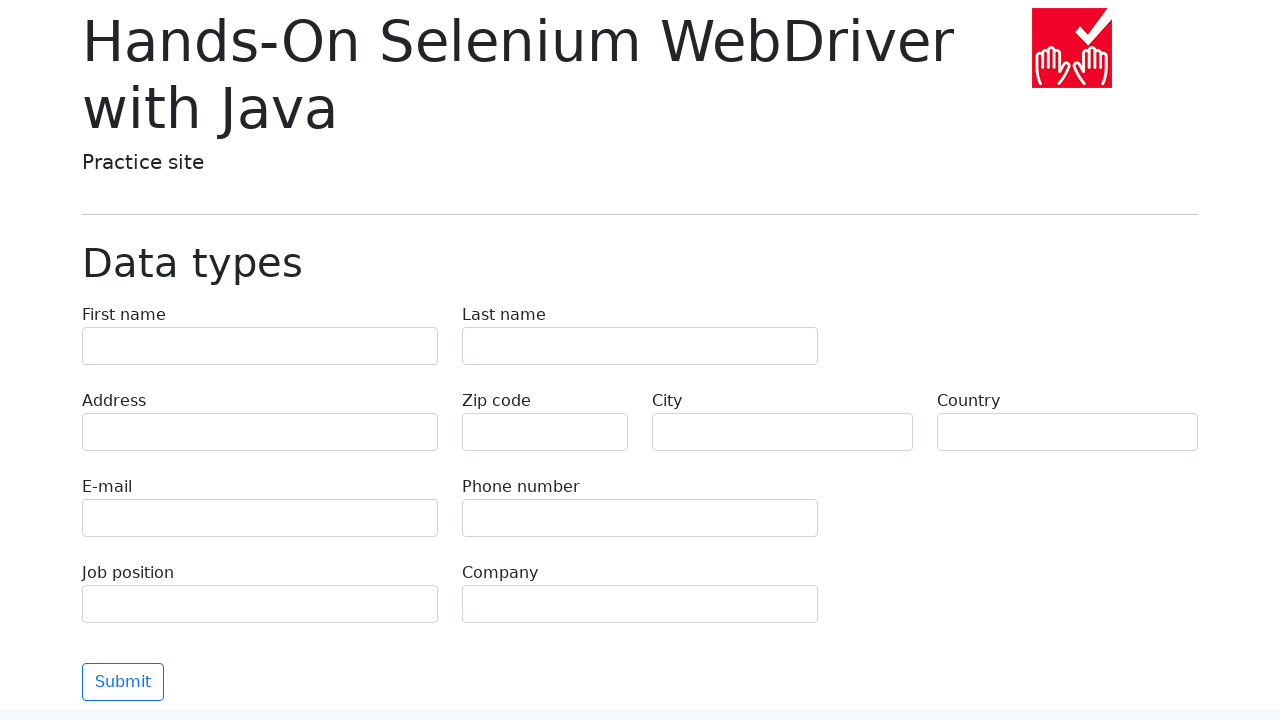

Filled first name field with 'John' on input[name='first-name']
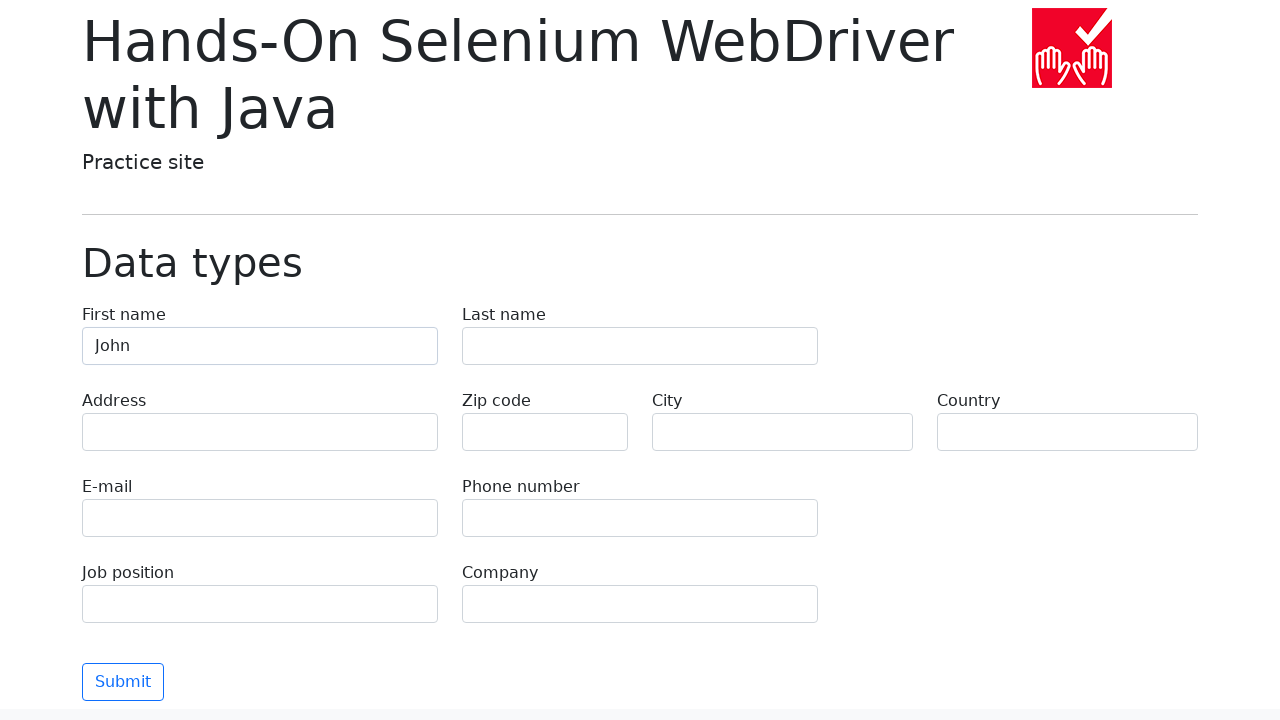

Filled last name field with 'Smith' on input[name='last-name']
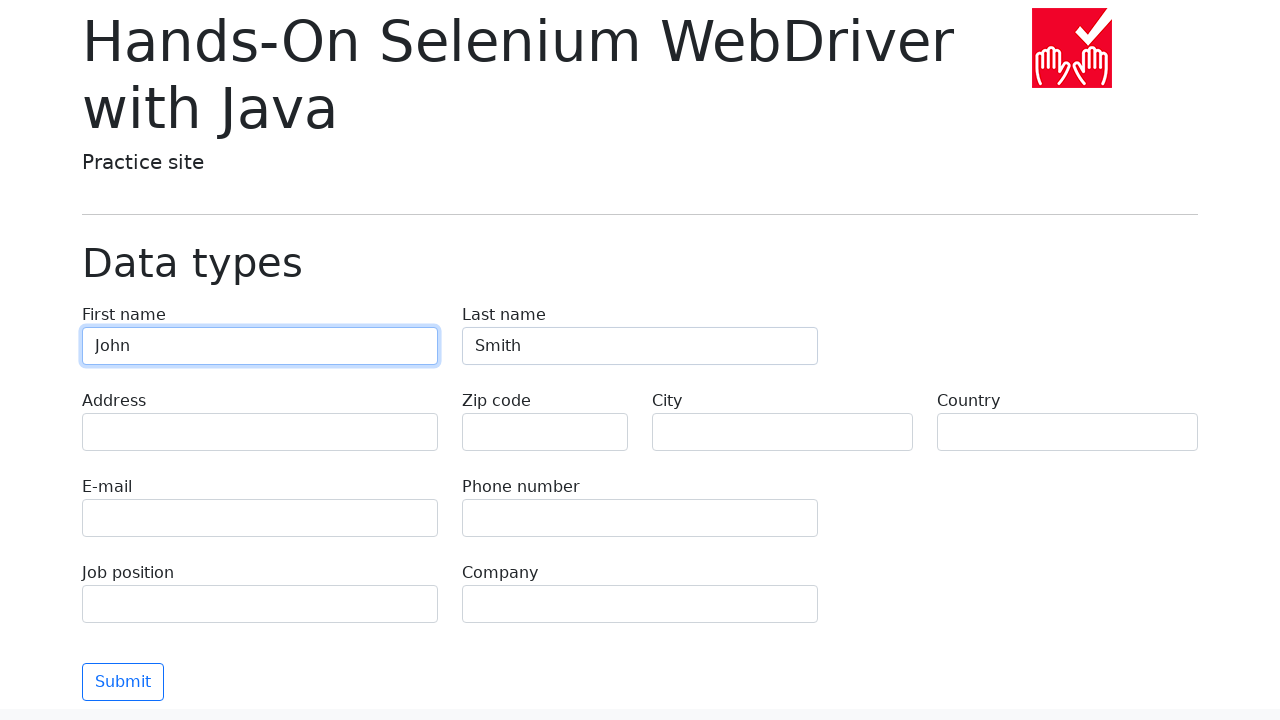

Filled address field with '123 Main Street, Apt 4B' on input[name='address']
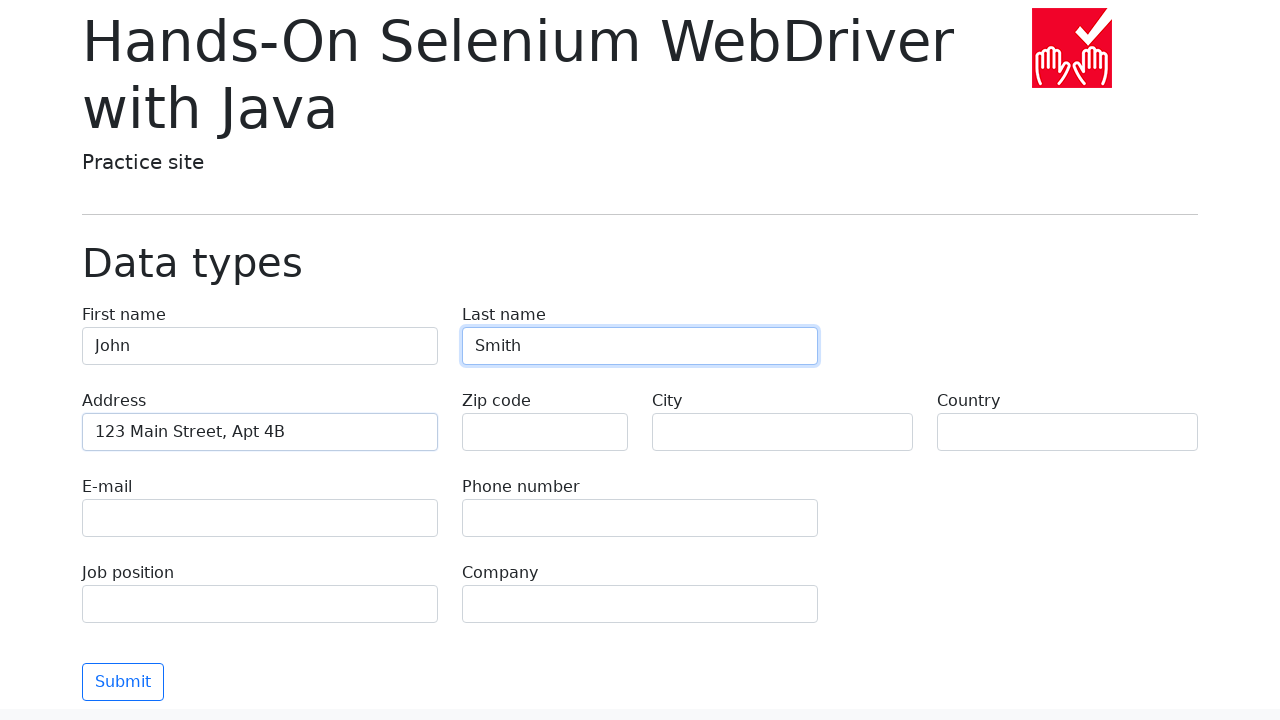

Filled zip code field with '10001' on input[name='zip-code']
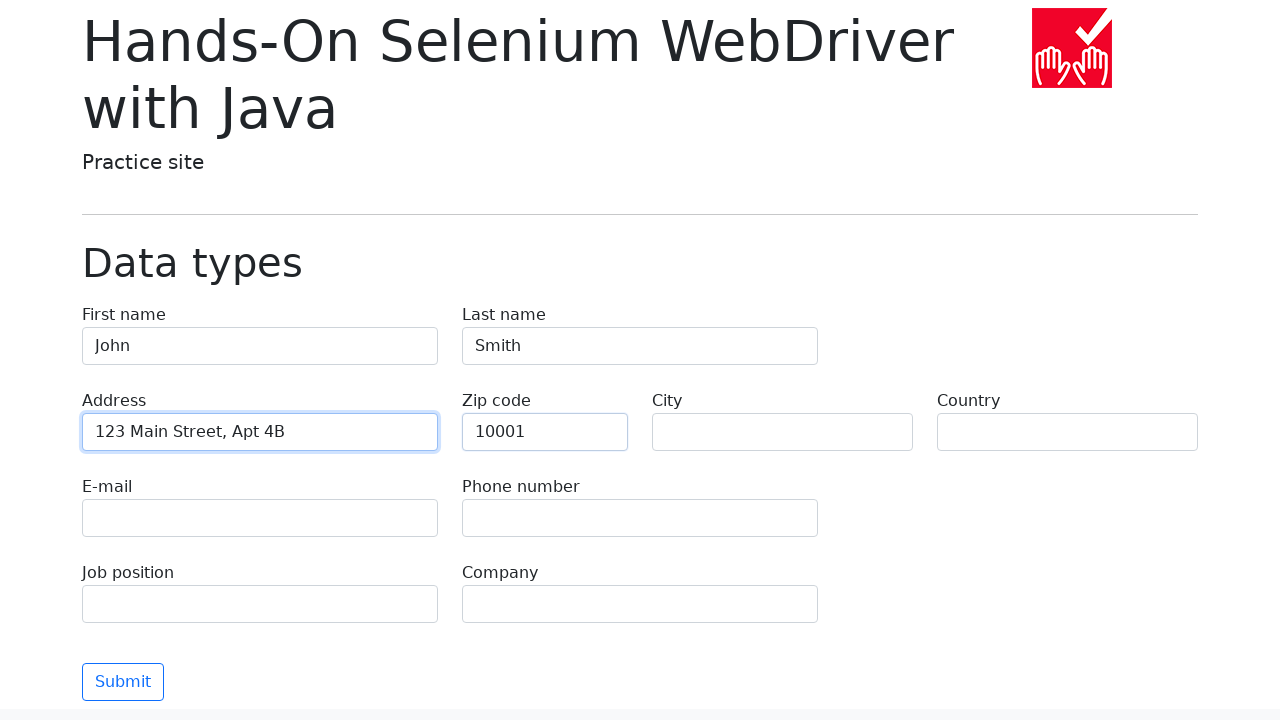

Filled city field with 'New York' on input[name='city']
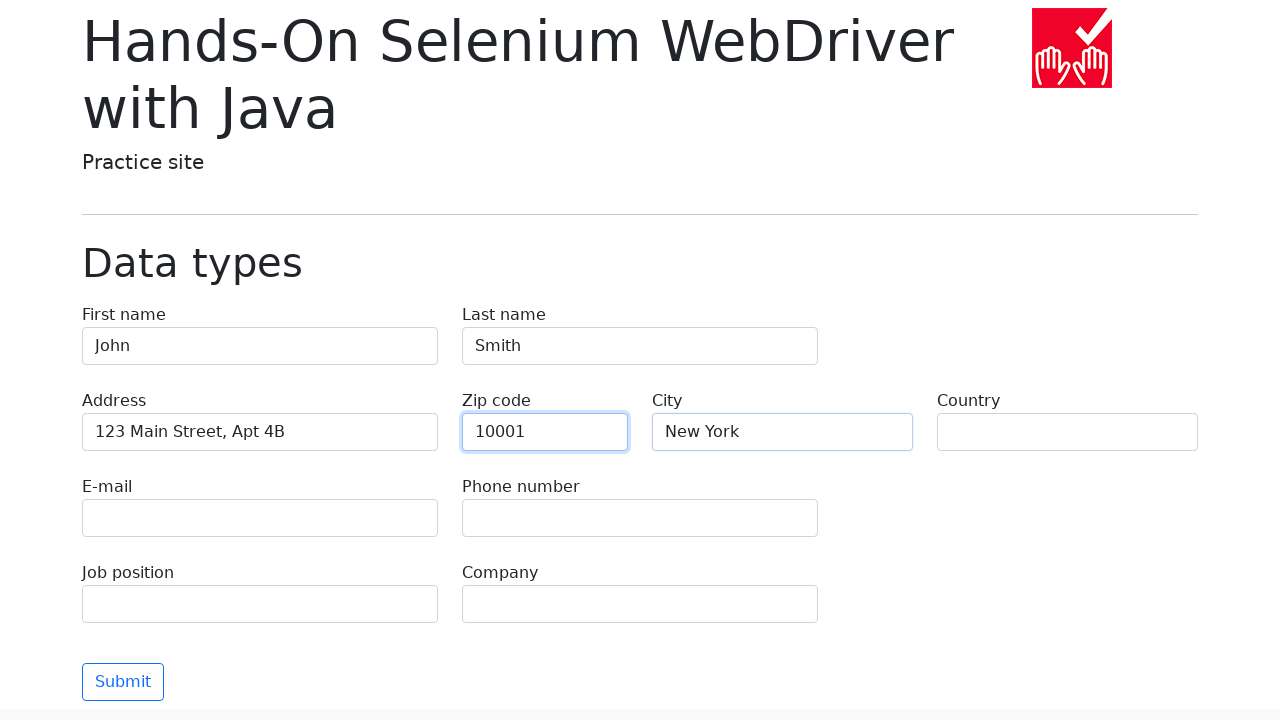

Filled country field with 'United States' on input[name='country']
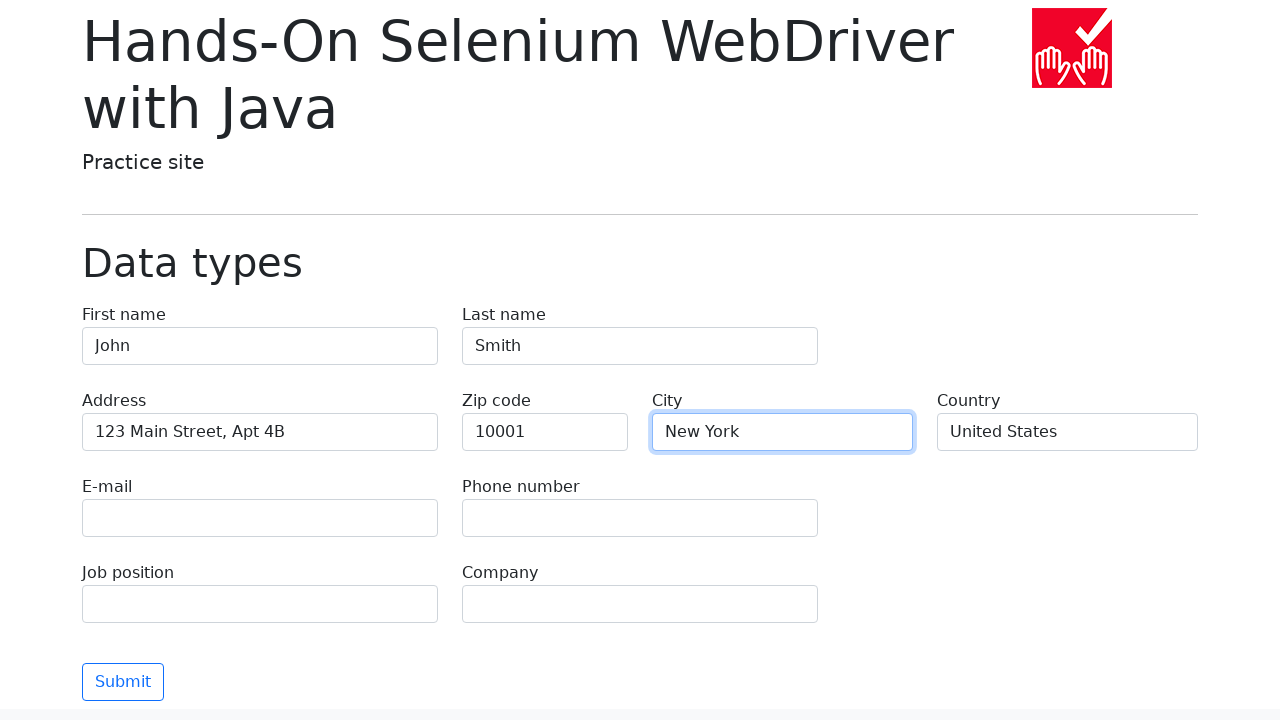

Filled email field with 'john.smith@example.com' on input[name='e-mail']
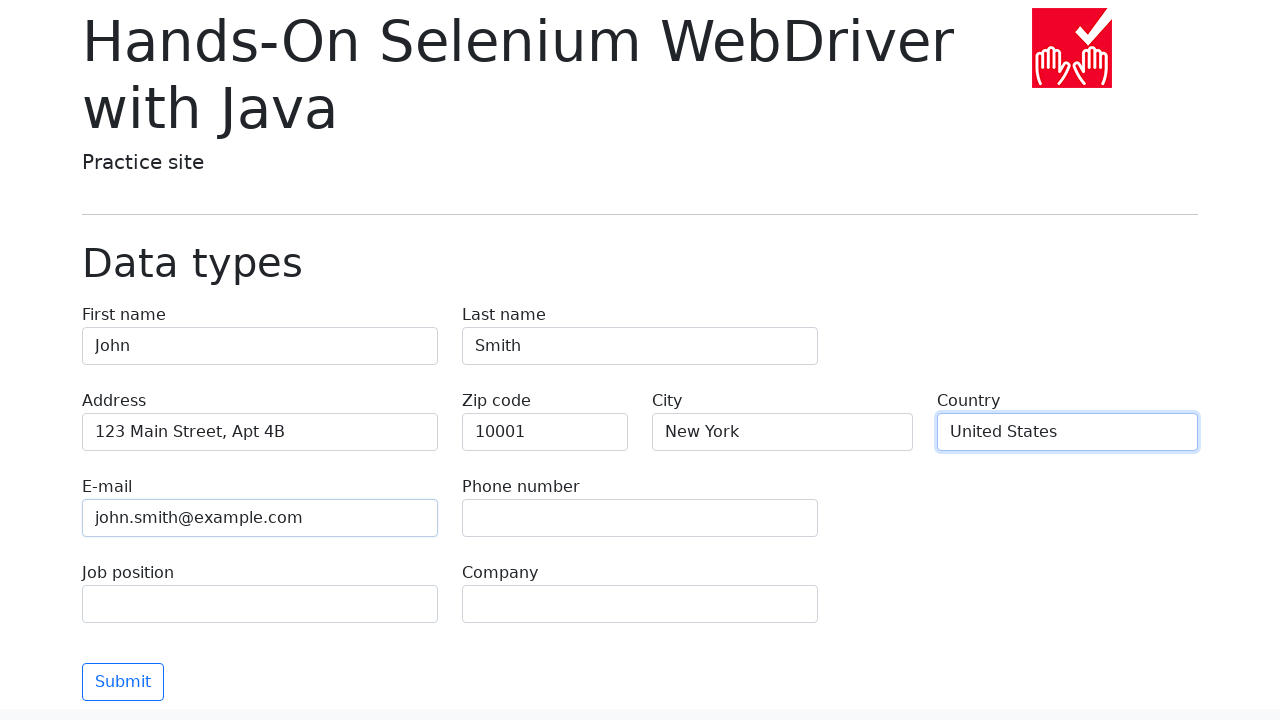

Filled phone field with '+1-555-123-4567' on input[name='phone']
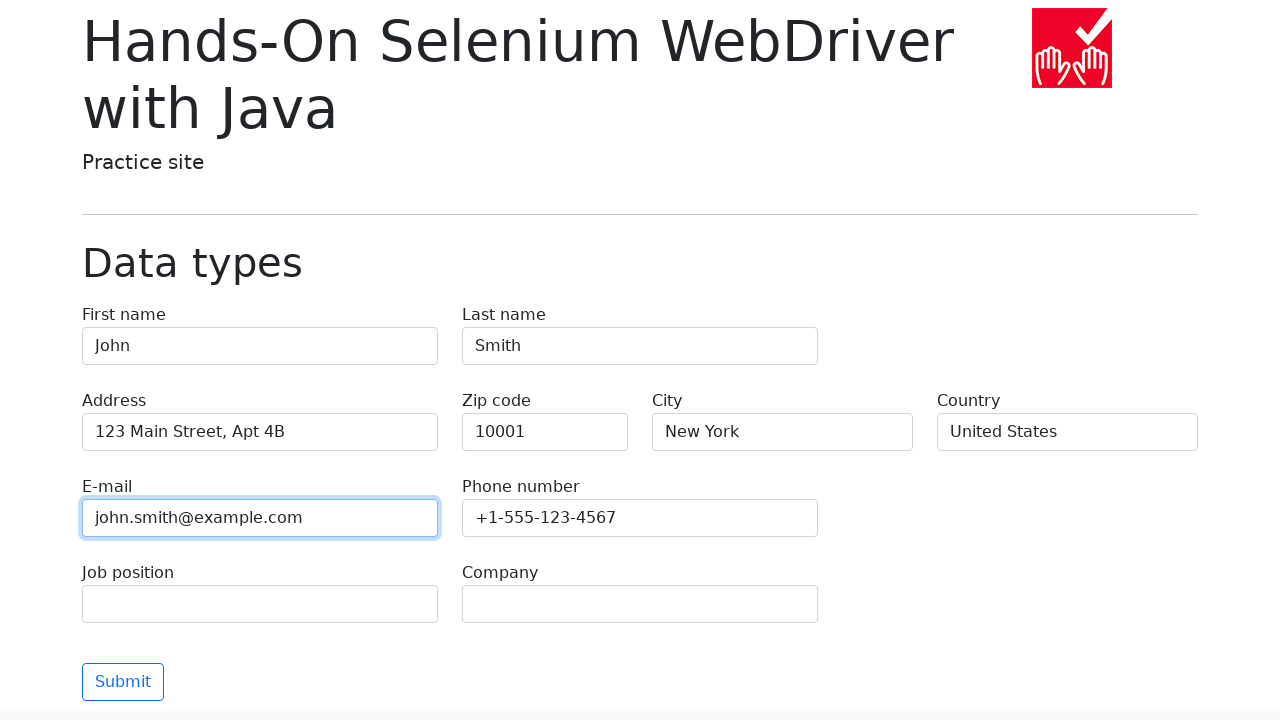

Filled job position field with 'Software Engineer' on input[name='job-position']
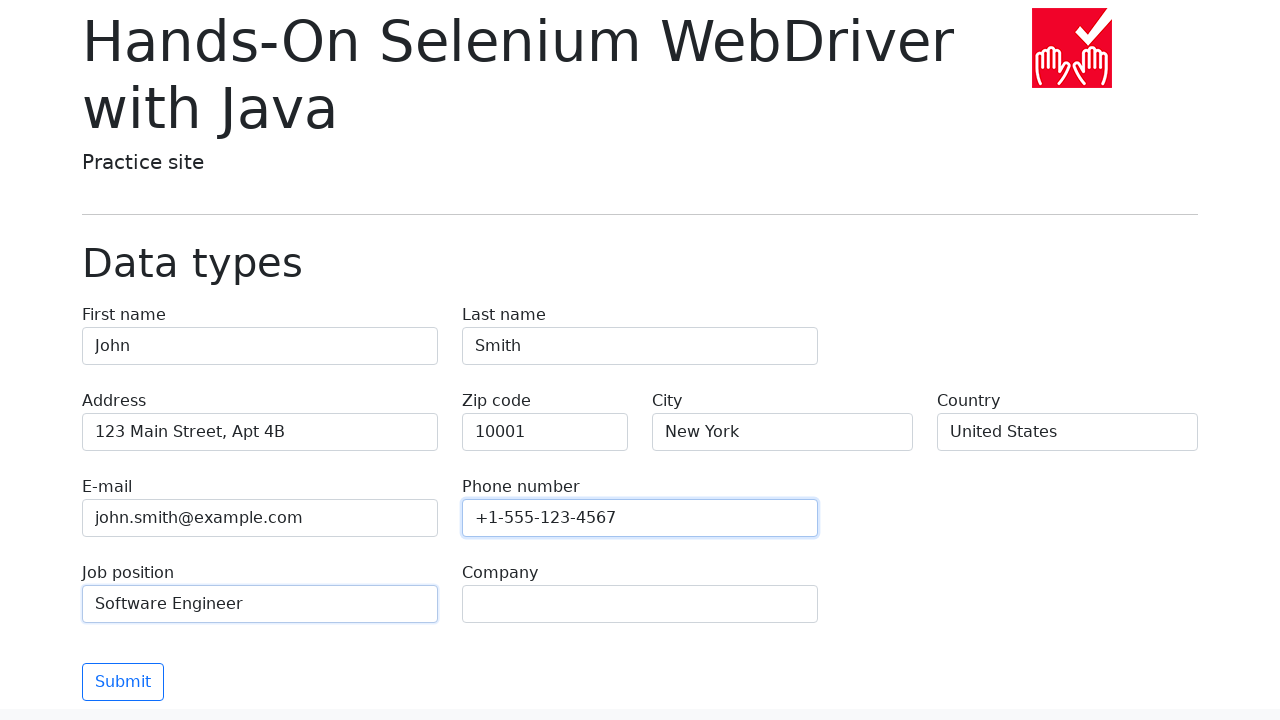

Filled company field with 'Tech Solutions Inc.' on input[name='company']
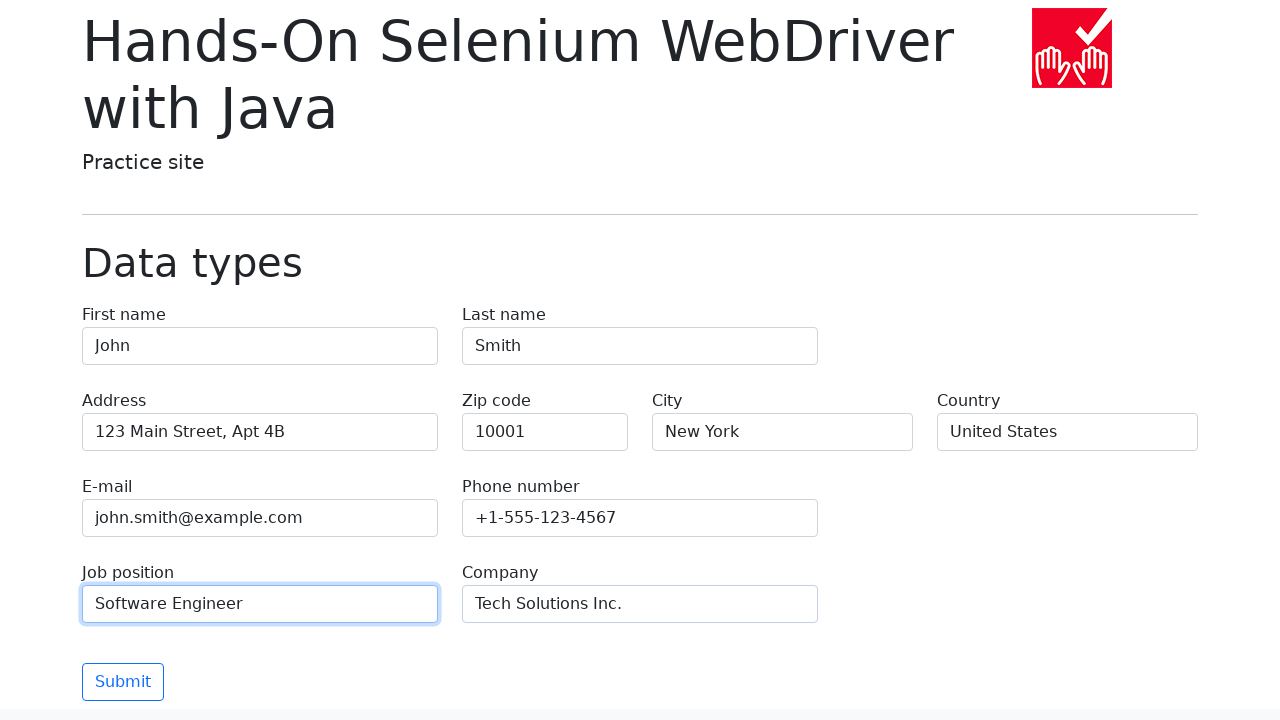

Clicked submit button to submit form at (123, 682) on button[type='submit']
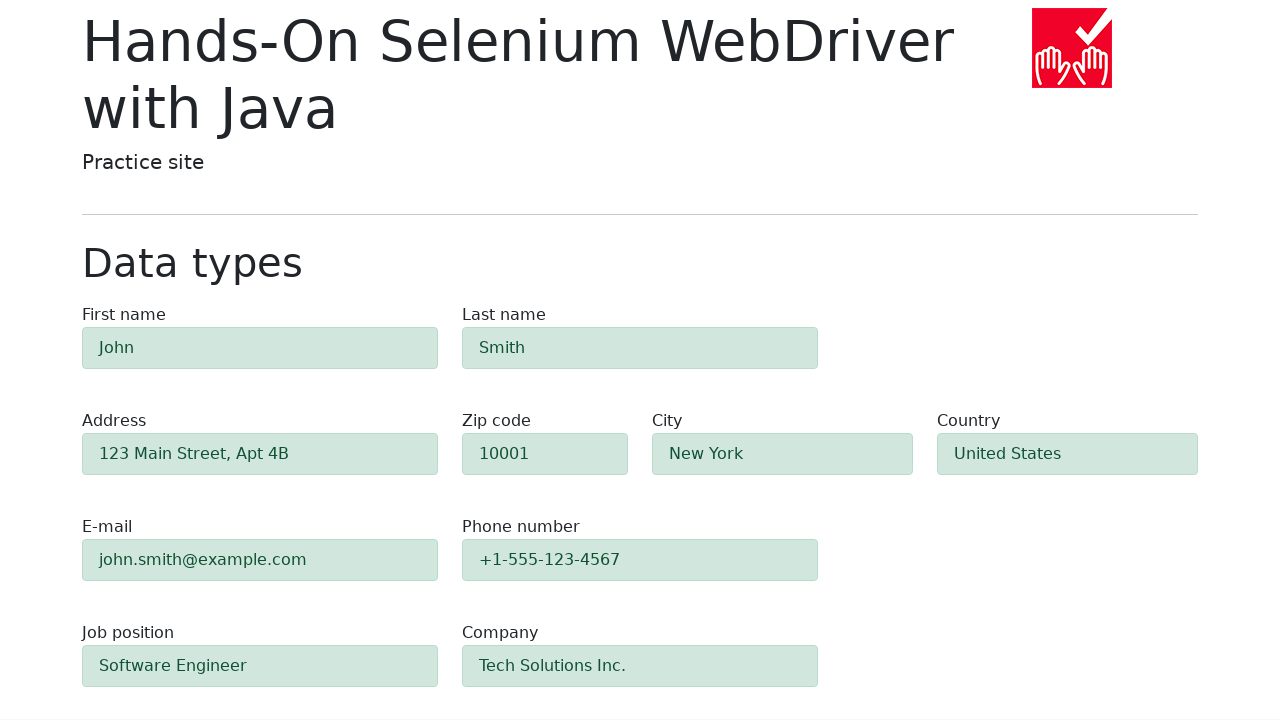

Waited for success alerts to appear
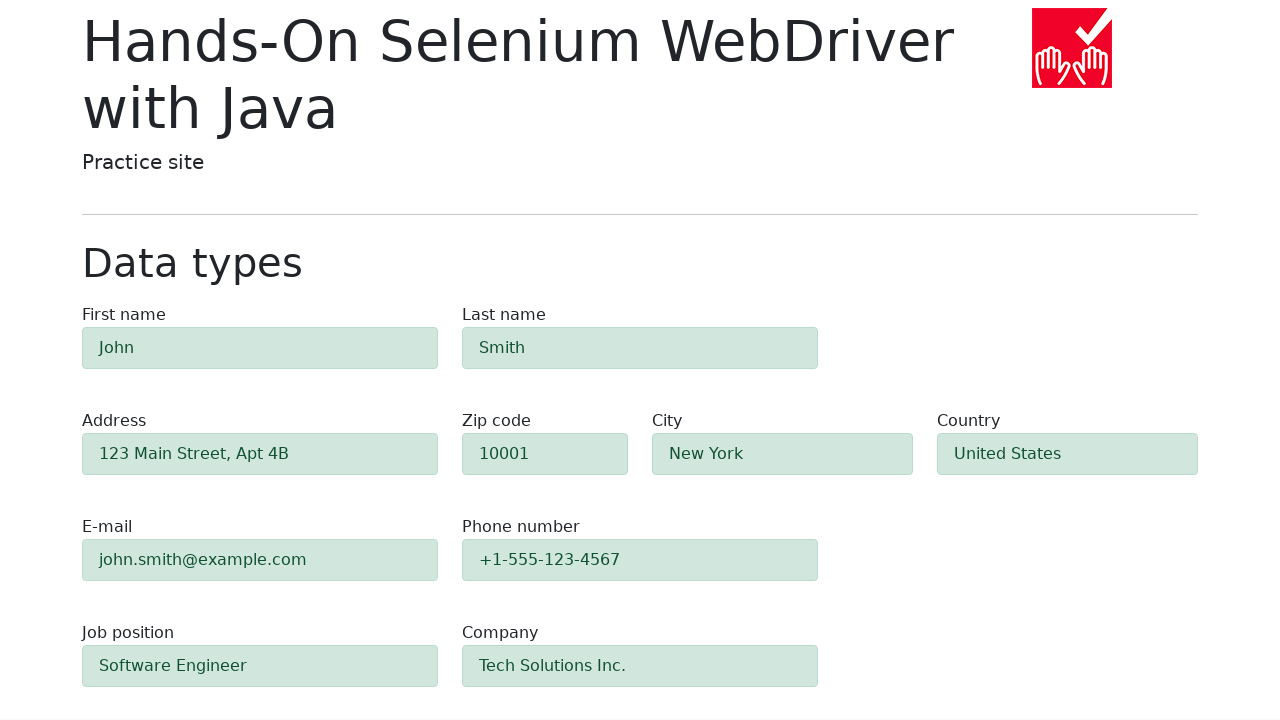

Retrieved all success alerts from the page
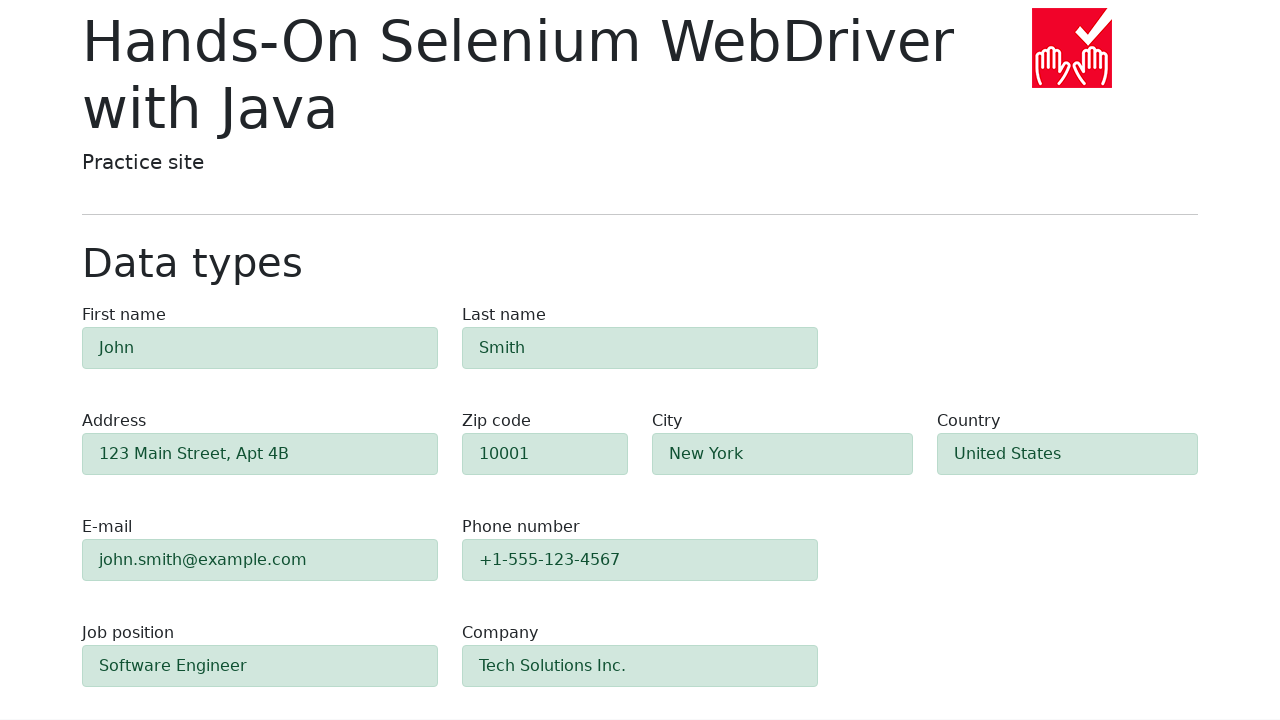

Verified that exactly 10 success alerts are present
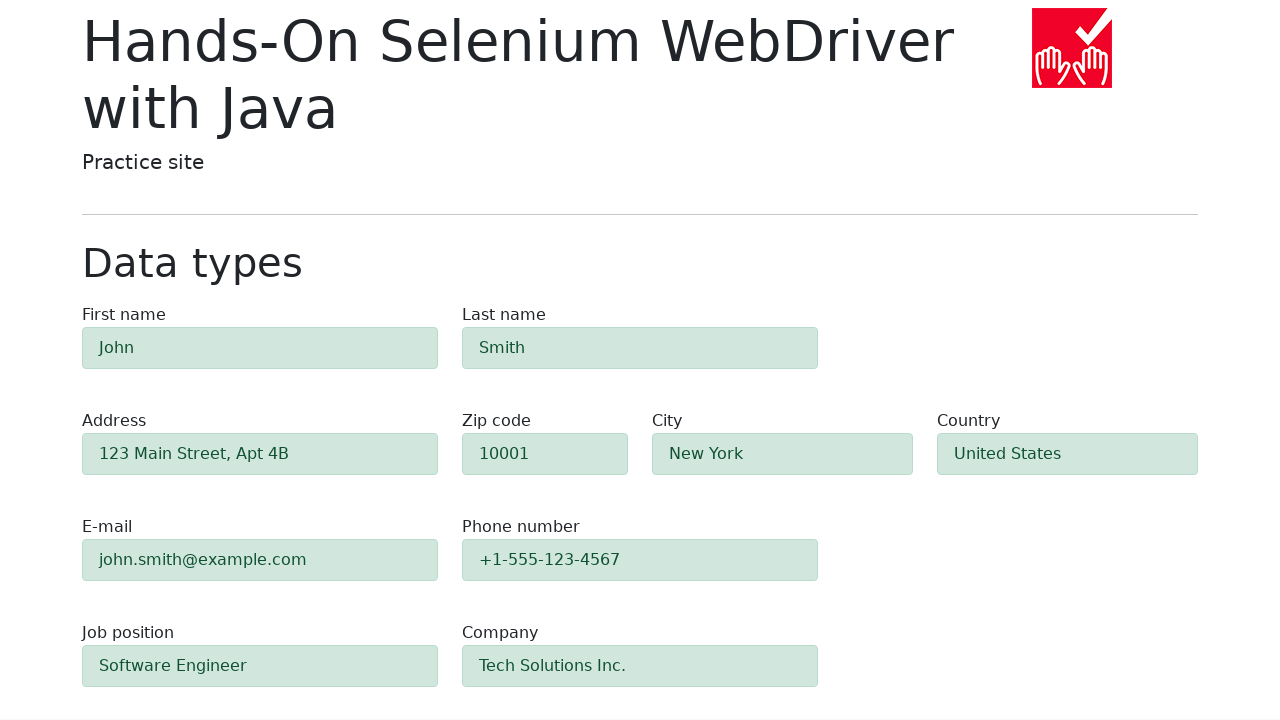

Retrieved all danger alerts from the page
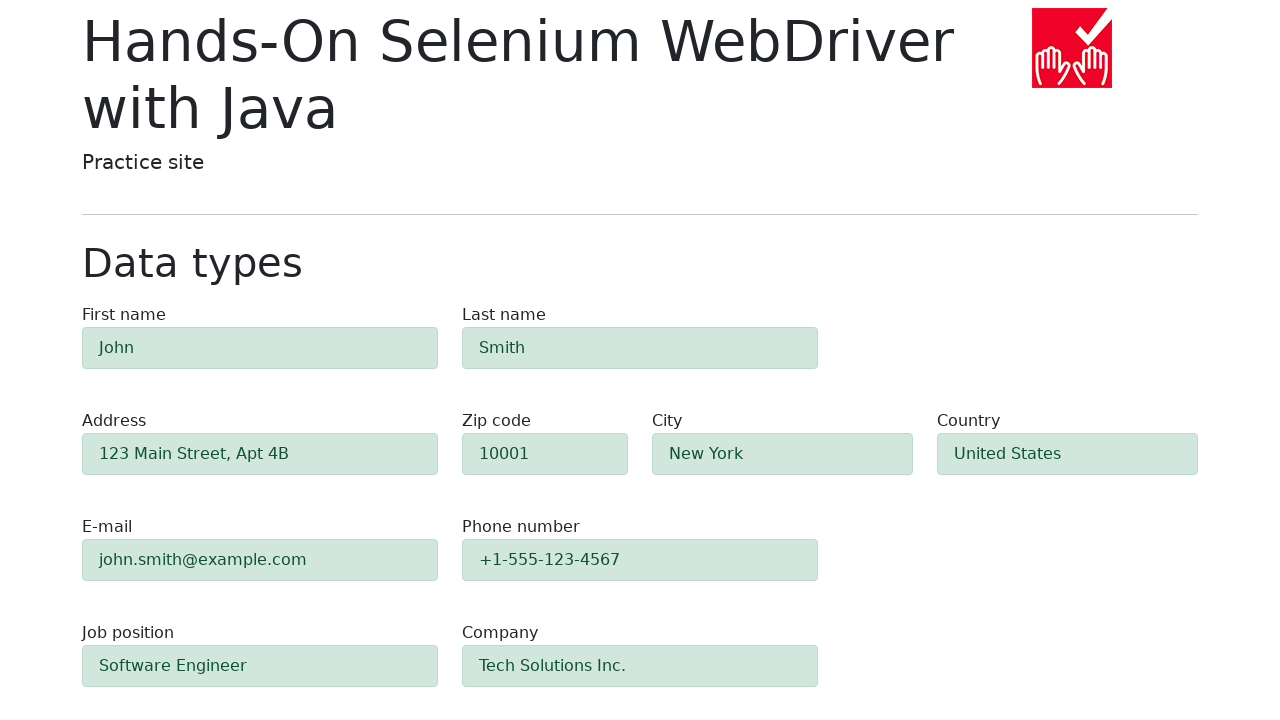

Verified that no danger alerts are present
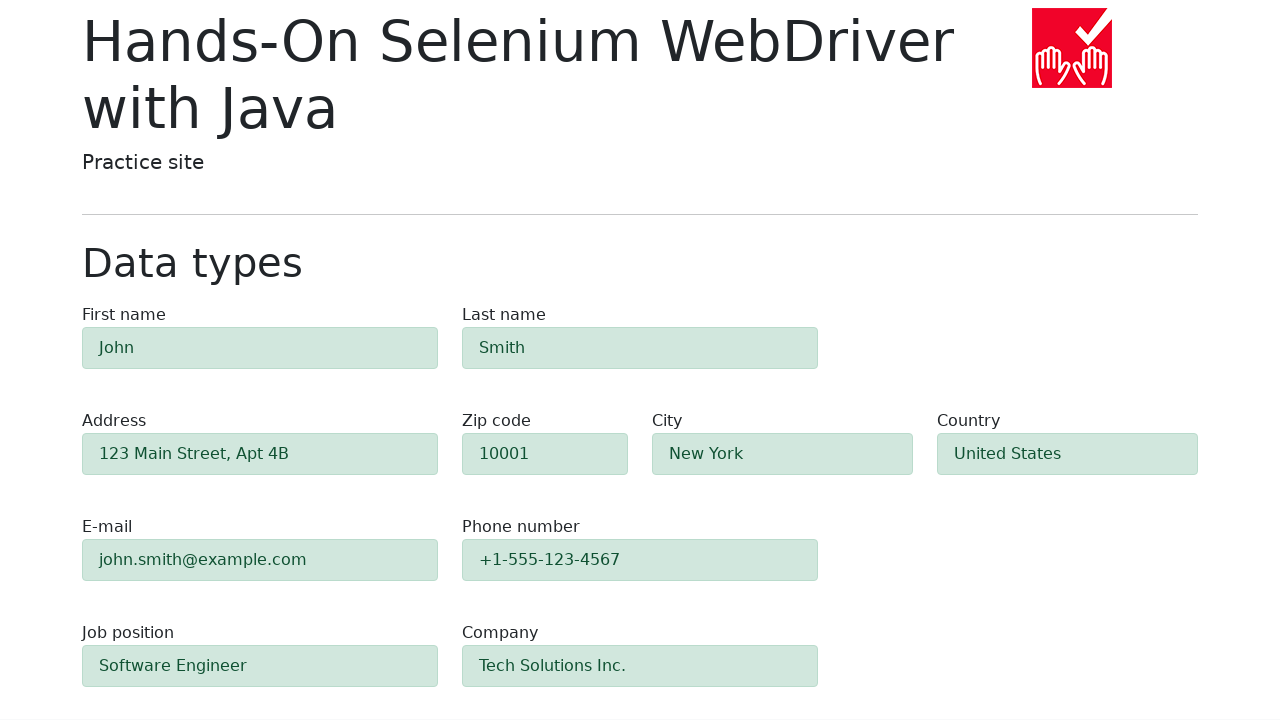

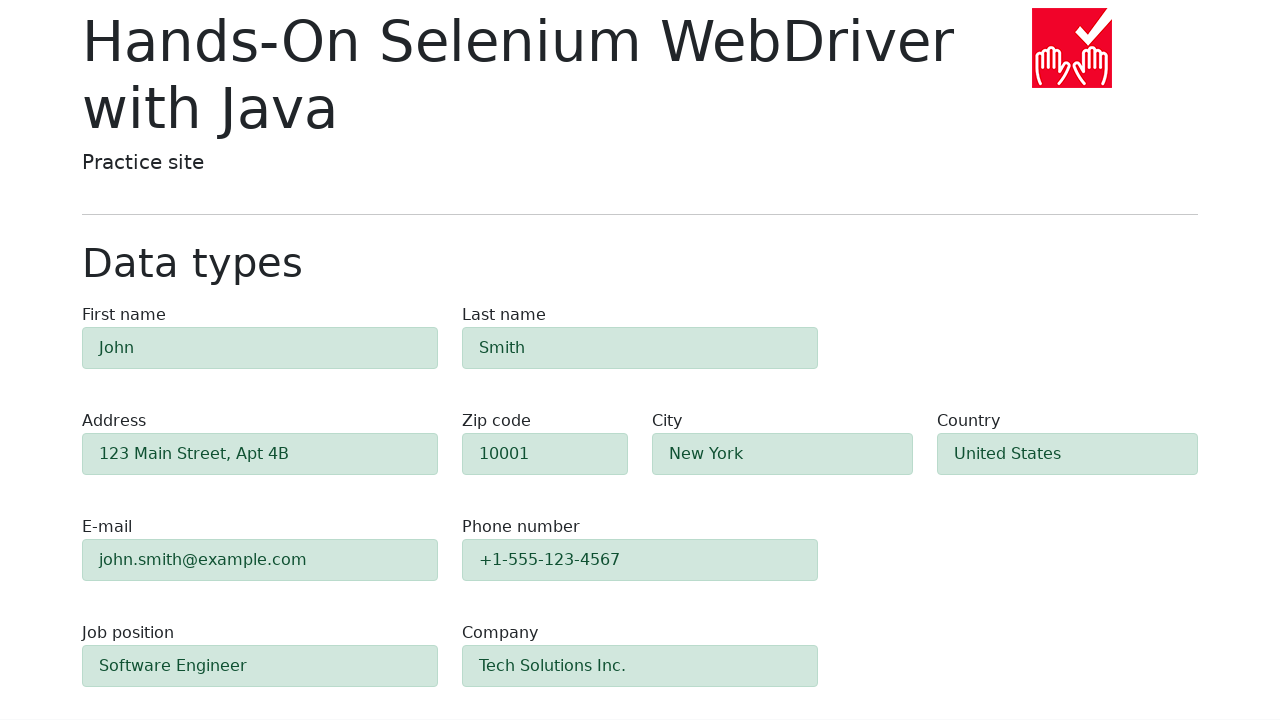